Tests delayed alert handling by clicking a button that triggers an alert after a delay, then verifying the alert text and accepting it.

Starting URL: https://qavbox.github.io/demo/alerts/

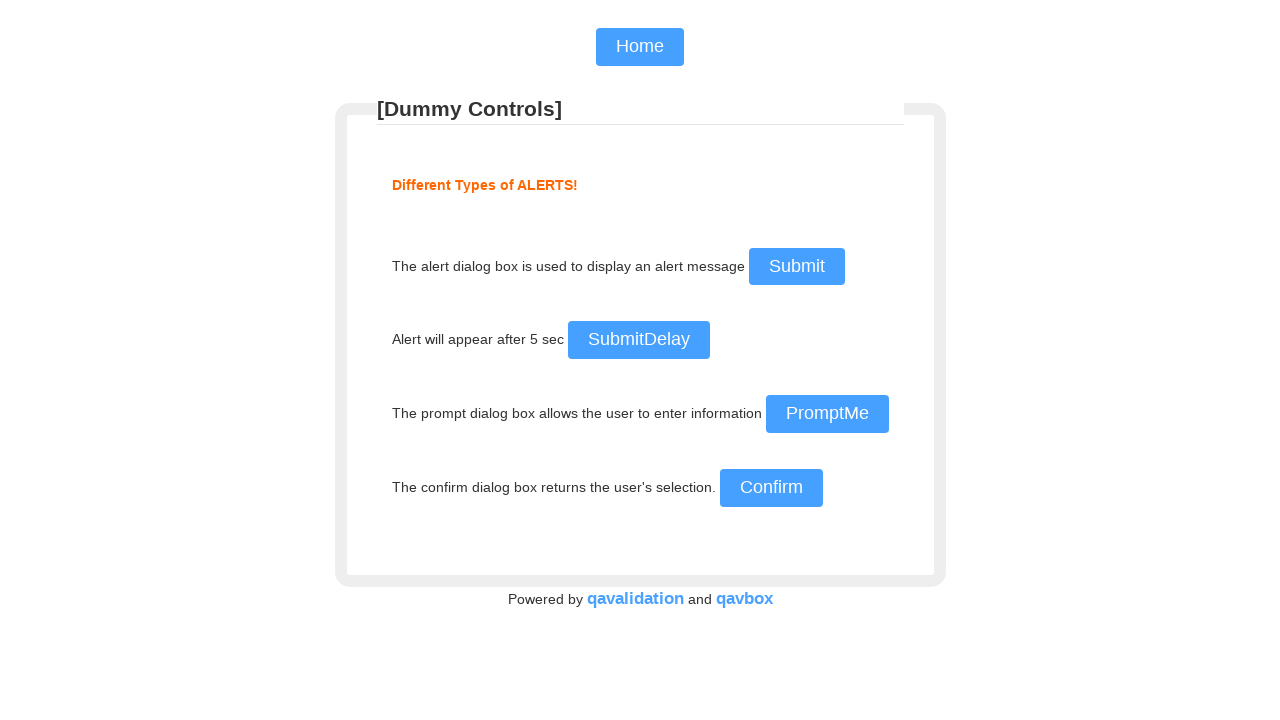

Waited for delay alert button to be present
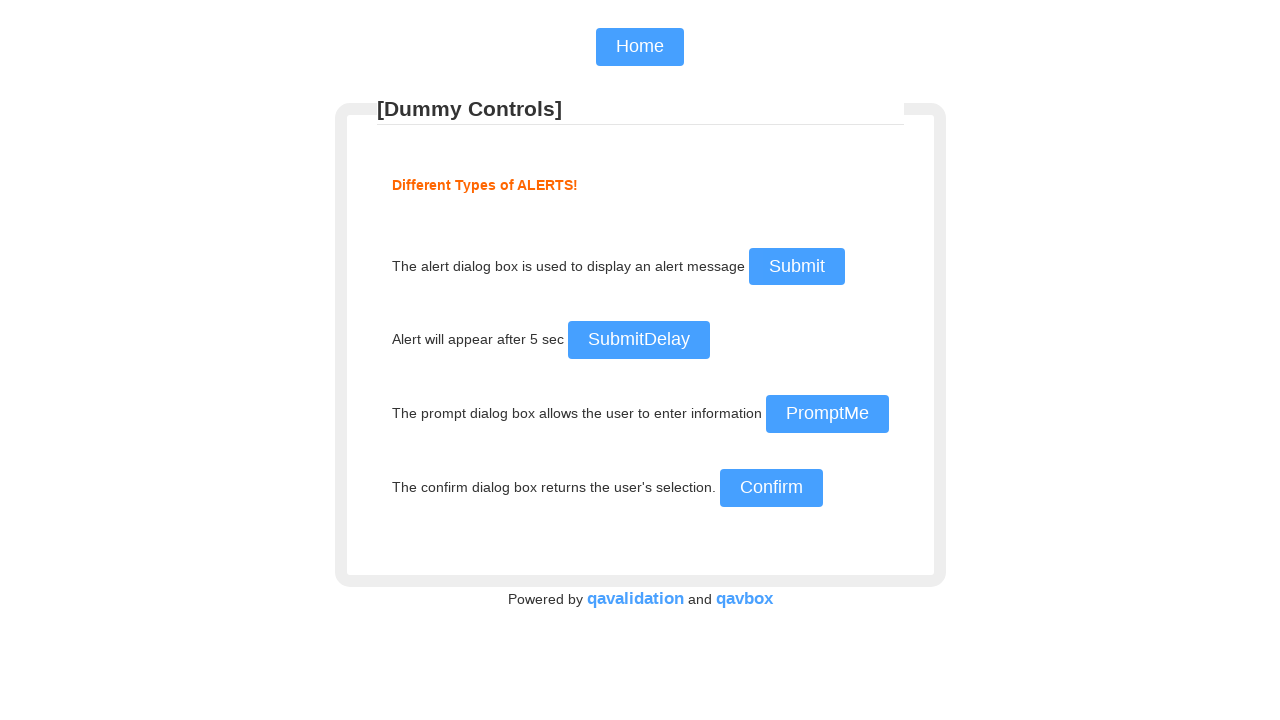

Clicked the delay alert button at (638, 340) on #delayalert
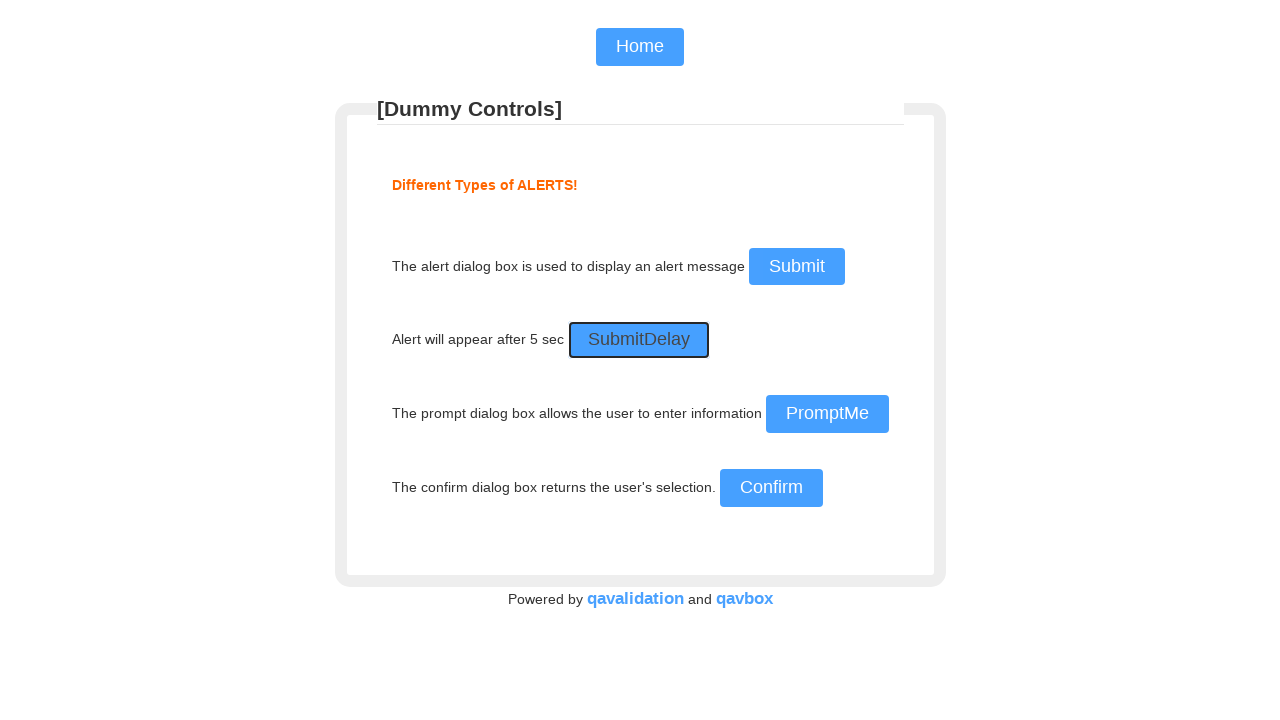

Set up dialog handler to verify alert text and accept it
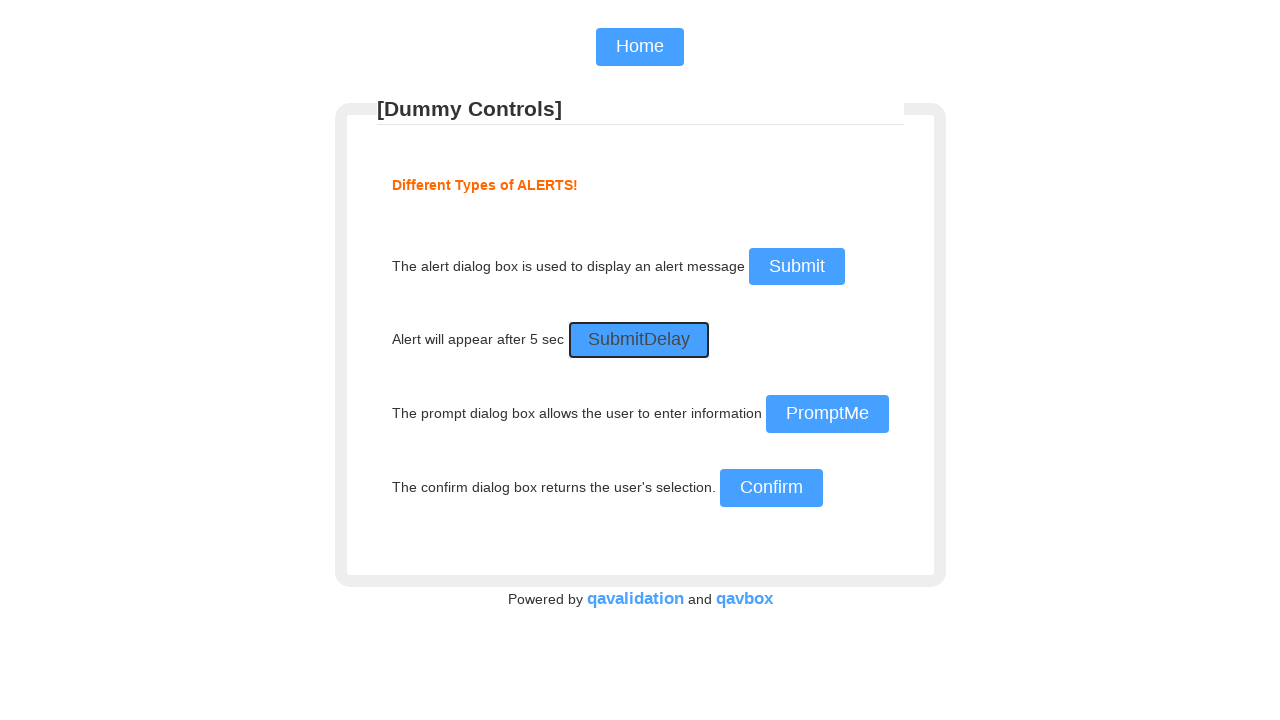

Waited 6 seconds for the delayed alert to appear and be handled
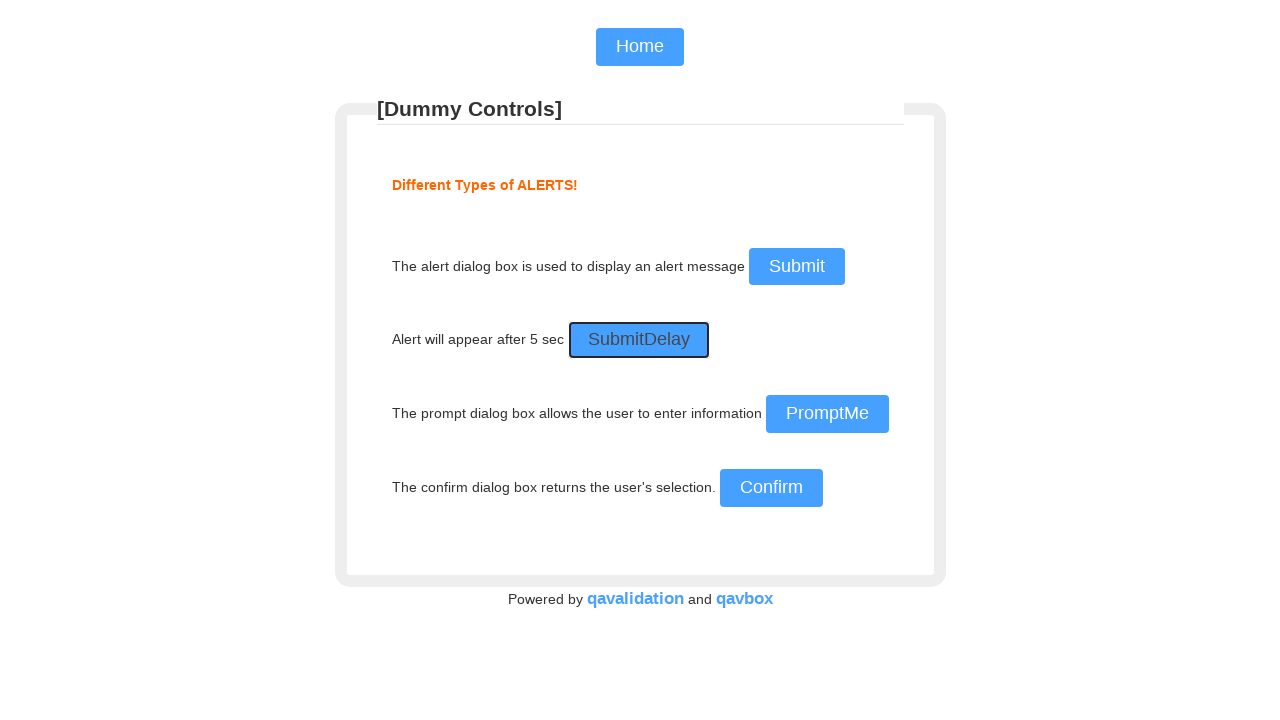

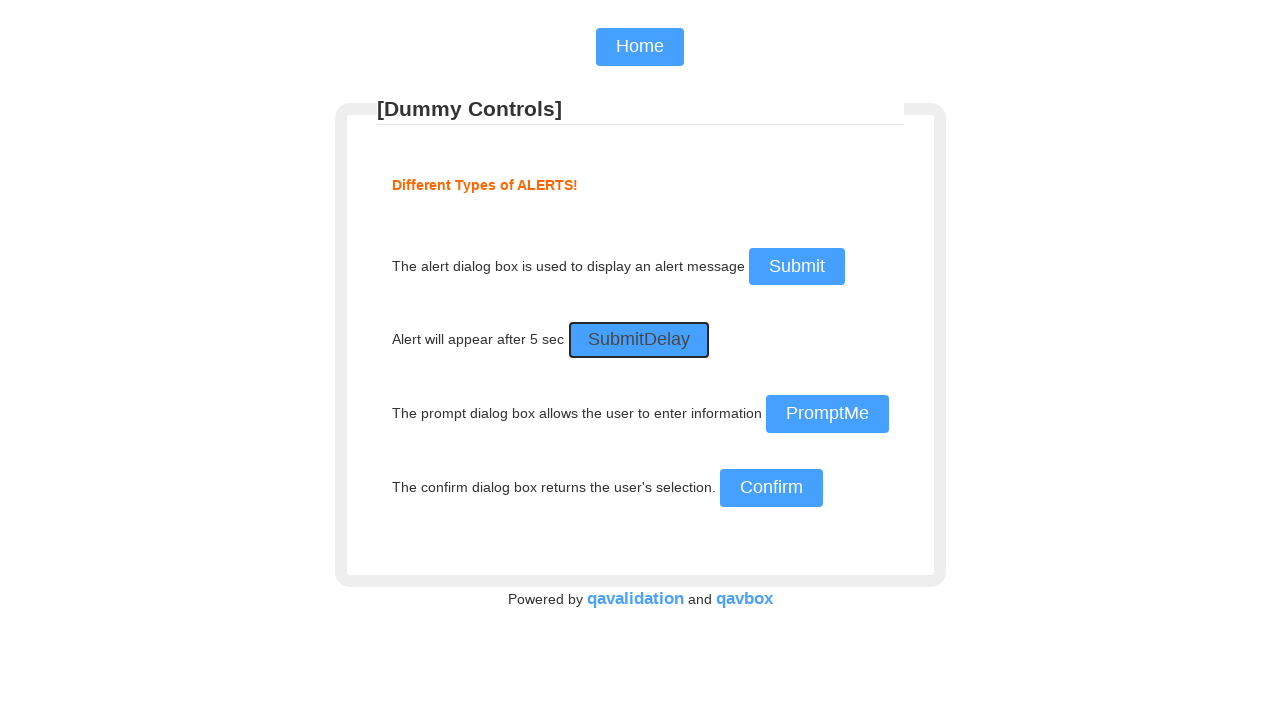